Tests legacy CMS pages by navigating through multiple department pages

Starting URL: http://www.flinders.edu.au/library

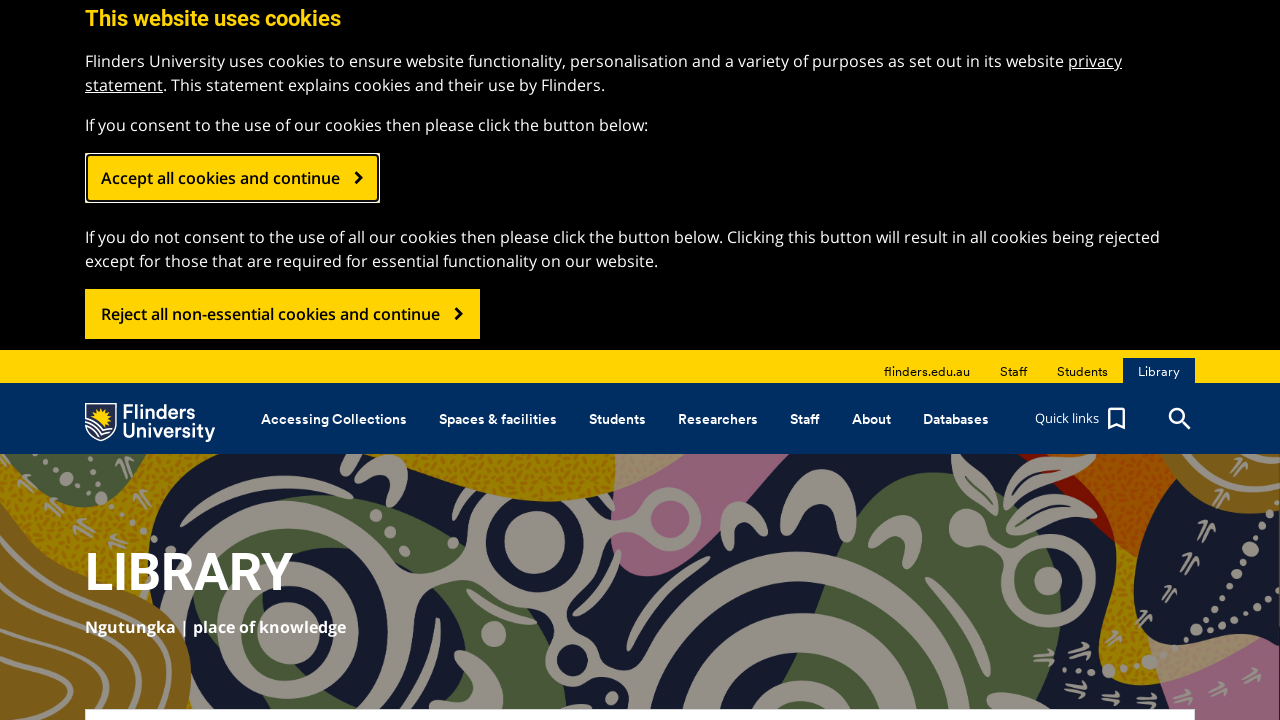

Waited for initial library page to load (domcontentloaded)
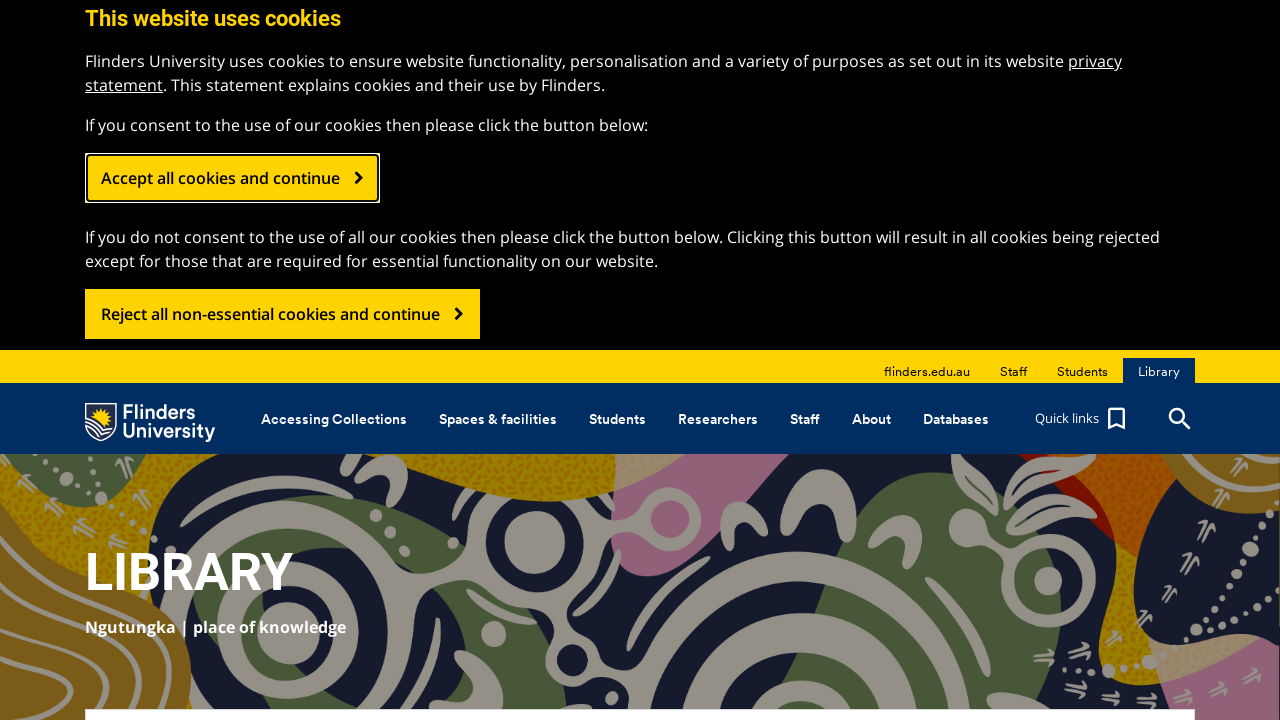

Navigated to Education, Humanities and Languages (EHL) department page
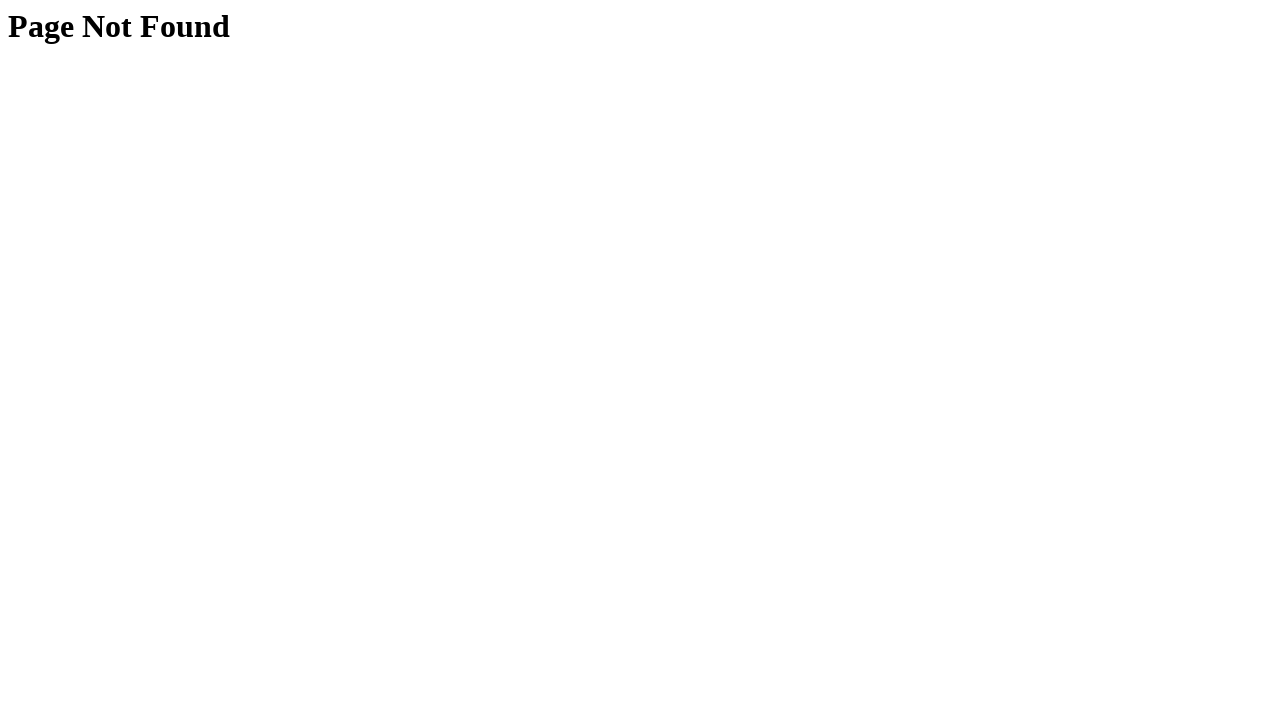

EHL page fully loaded (domcontentloaded)
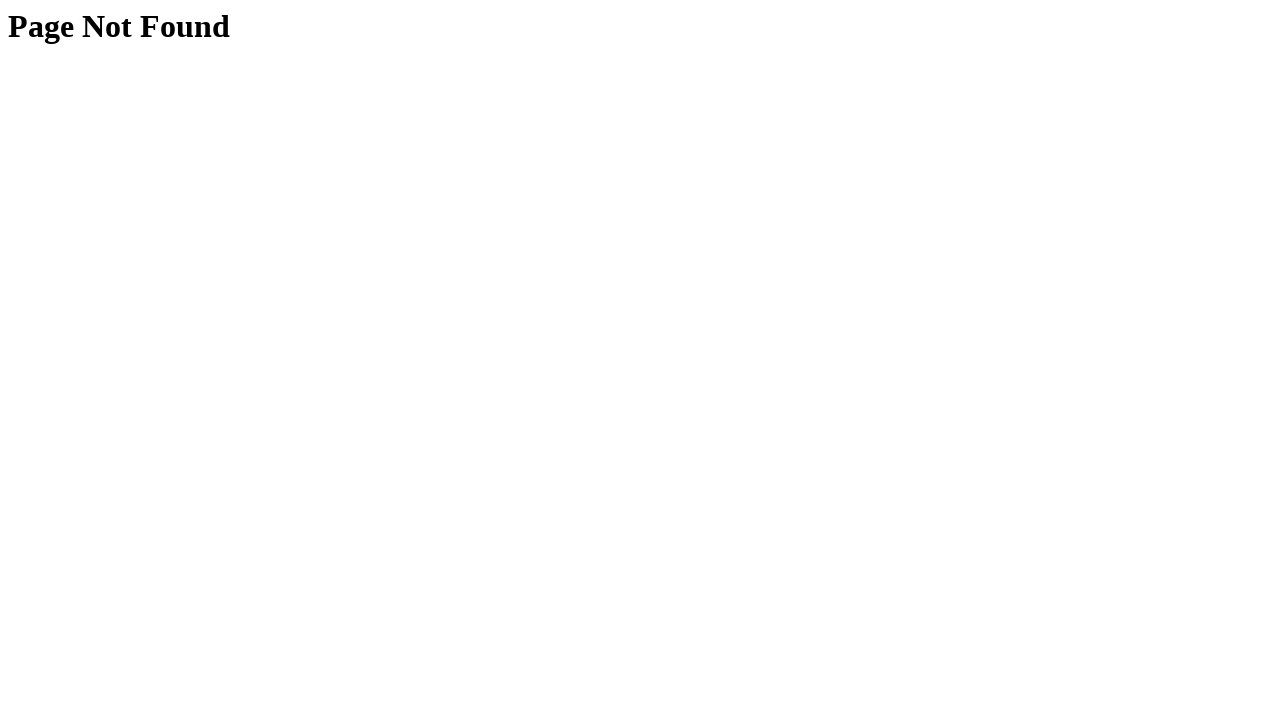

Navigated to Medicine department page
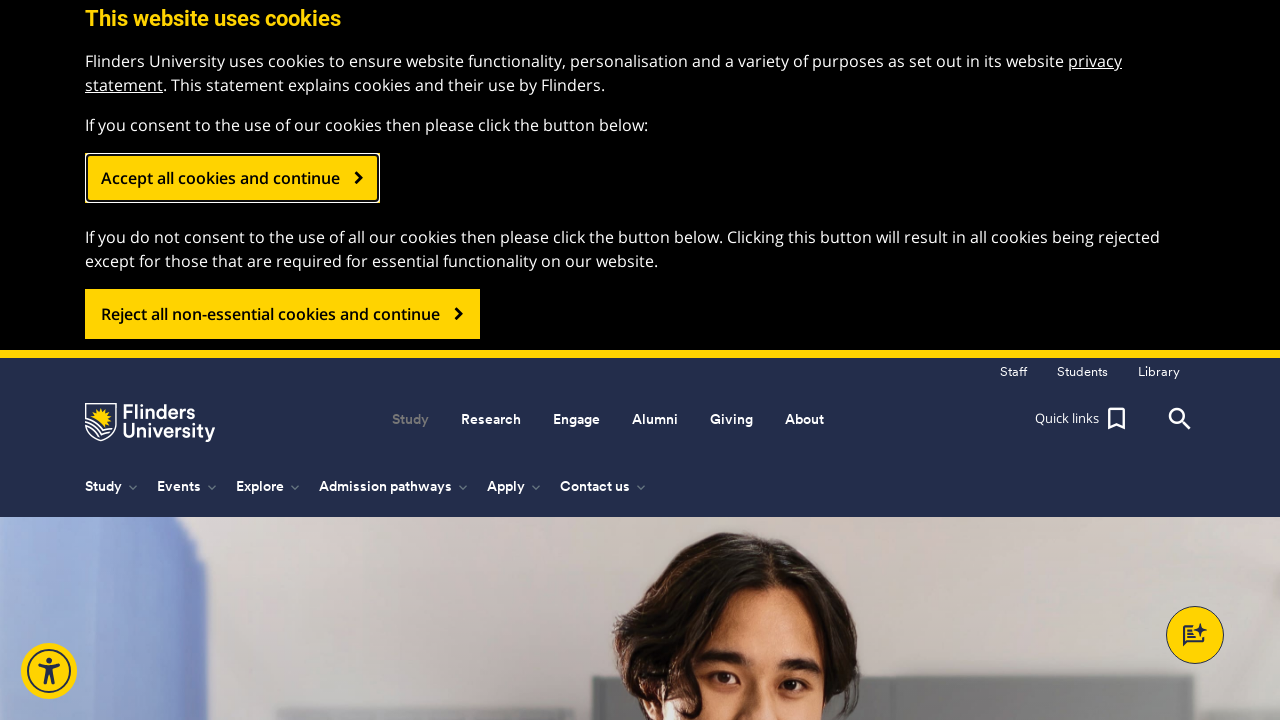

Medicine page fully loaded (domcontentloaded)
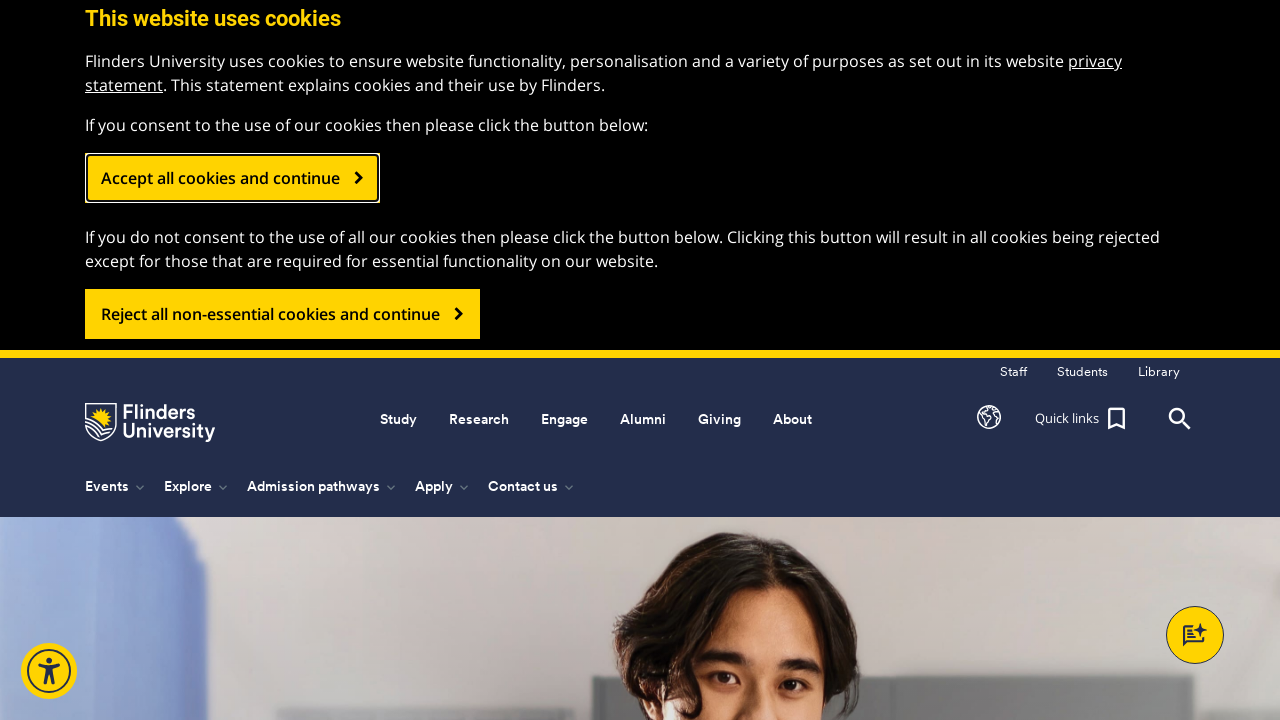

Navigated to Nursing department page
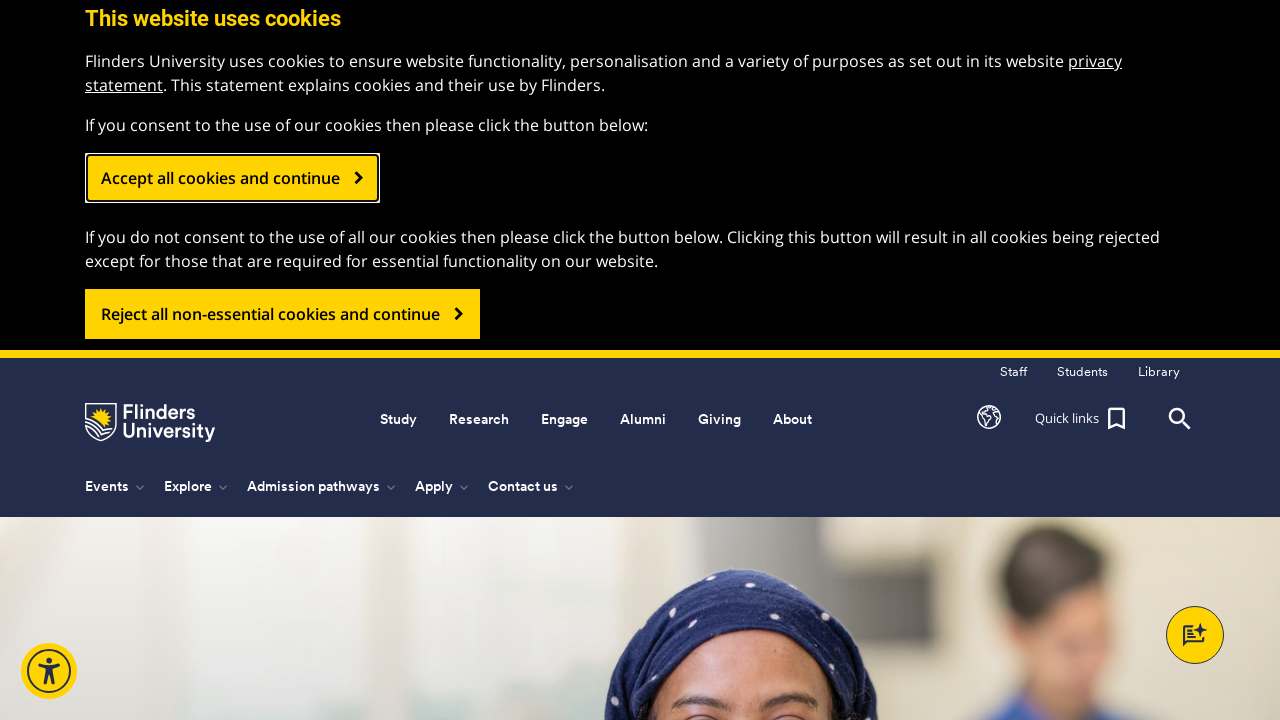

Nursing page fully loaded (domcontentloaded)
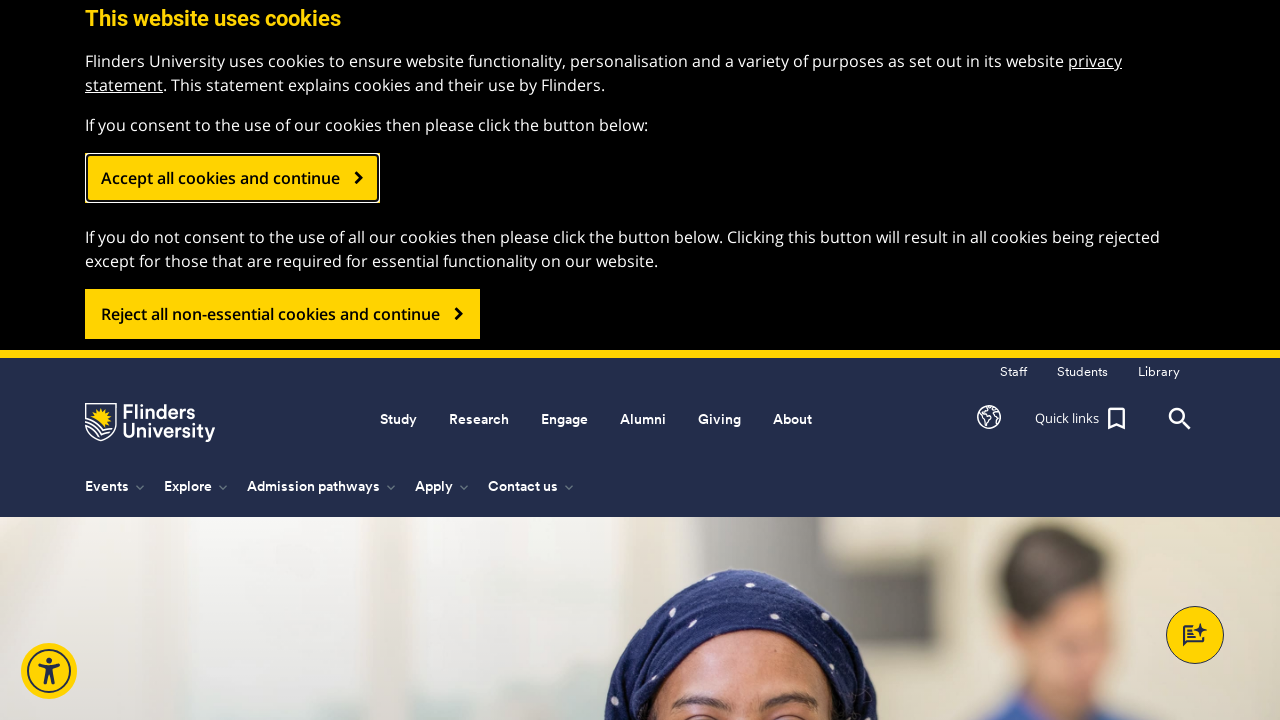

Navigated to School of Health Sciences (SOHS) department page
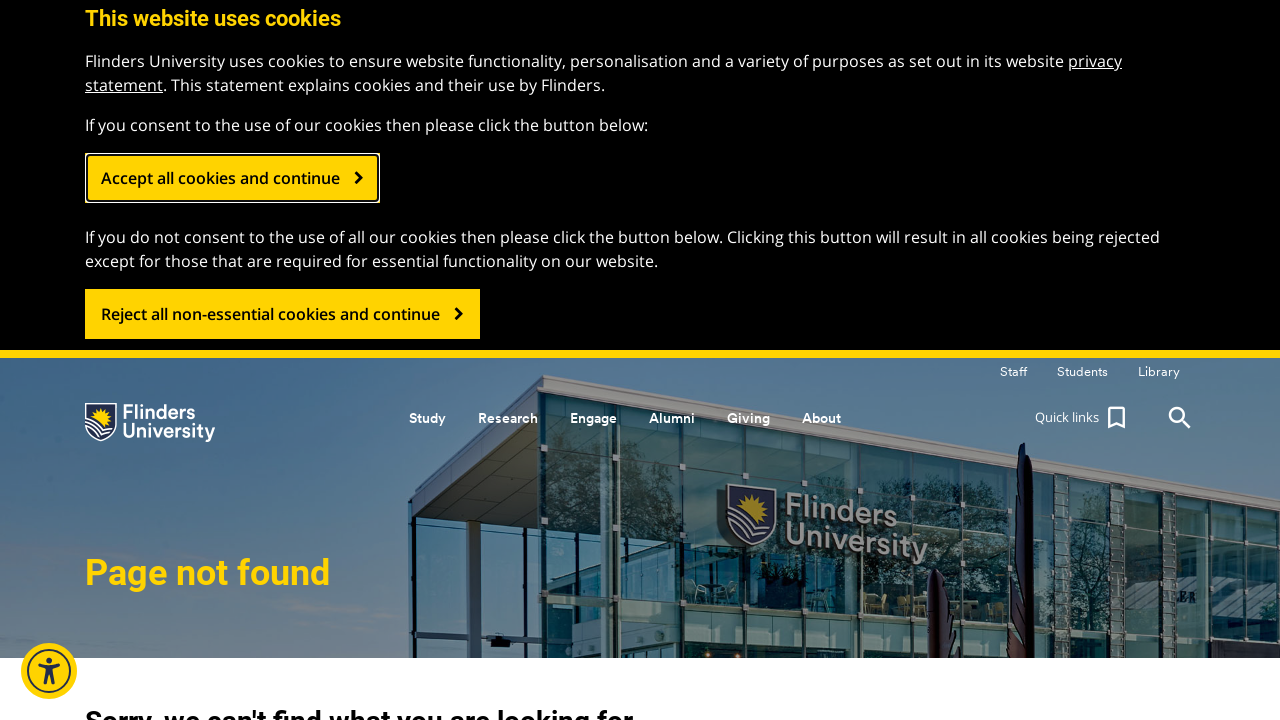

SOHS page fully loaded (domcontentloaded)
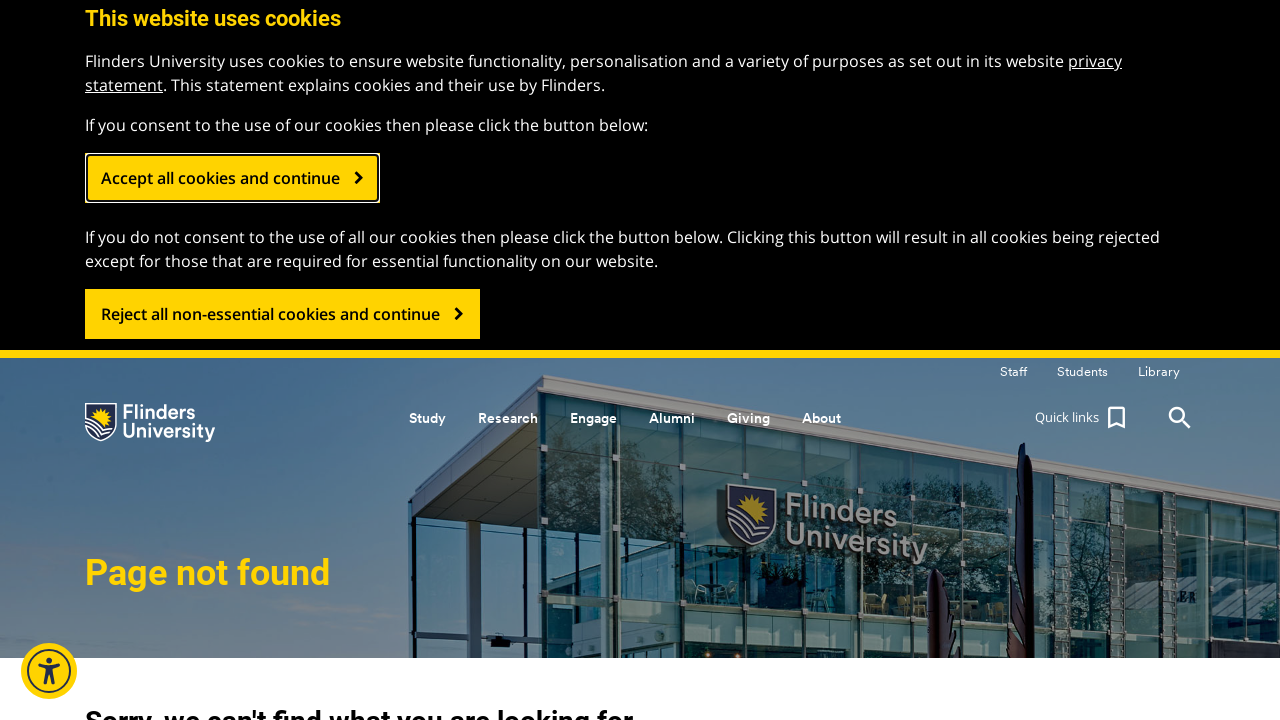

Navigated to Science and Business Studies (SABS) department page
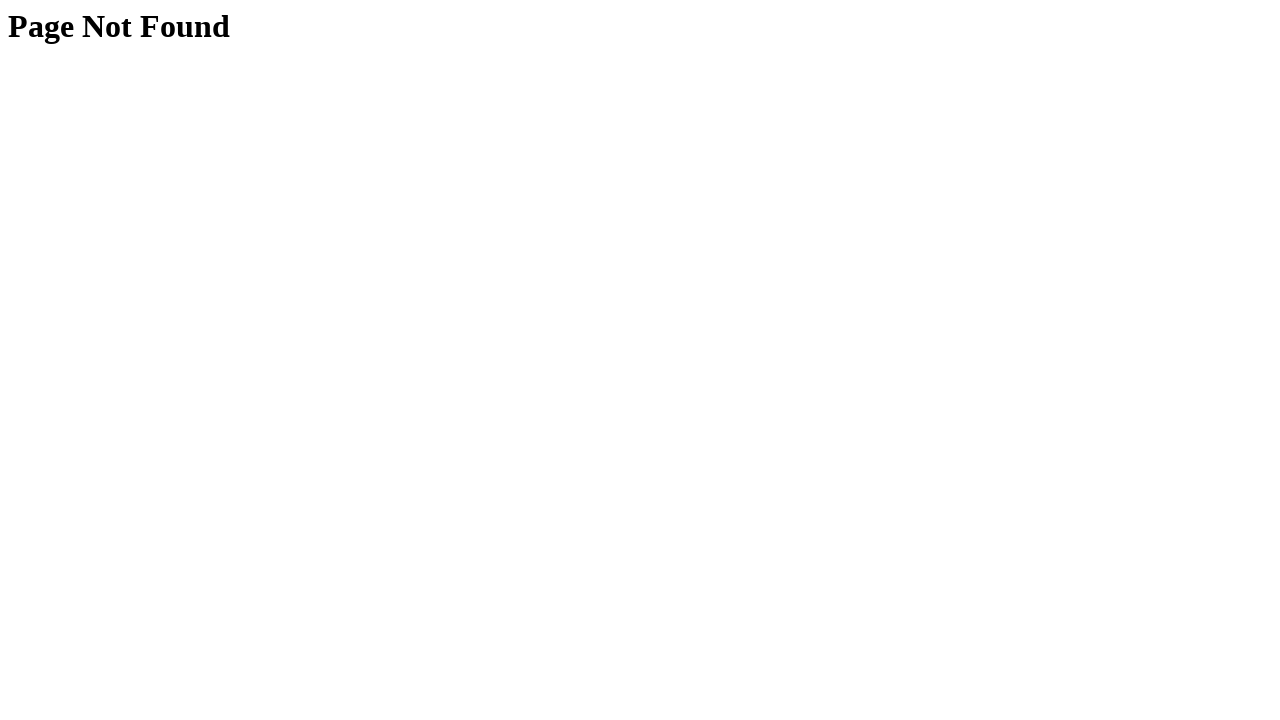

SABS page fully loaded (domcontentloaded)
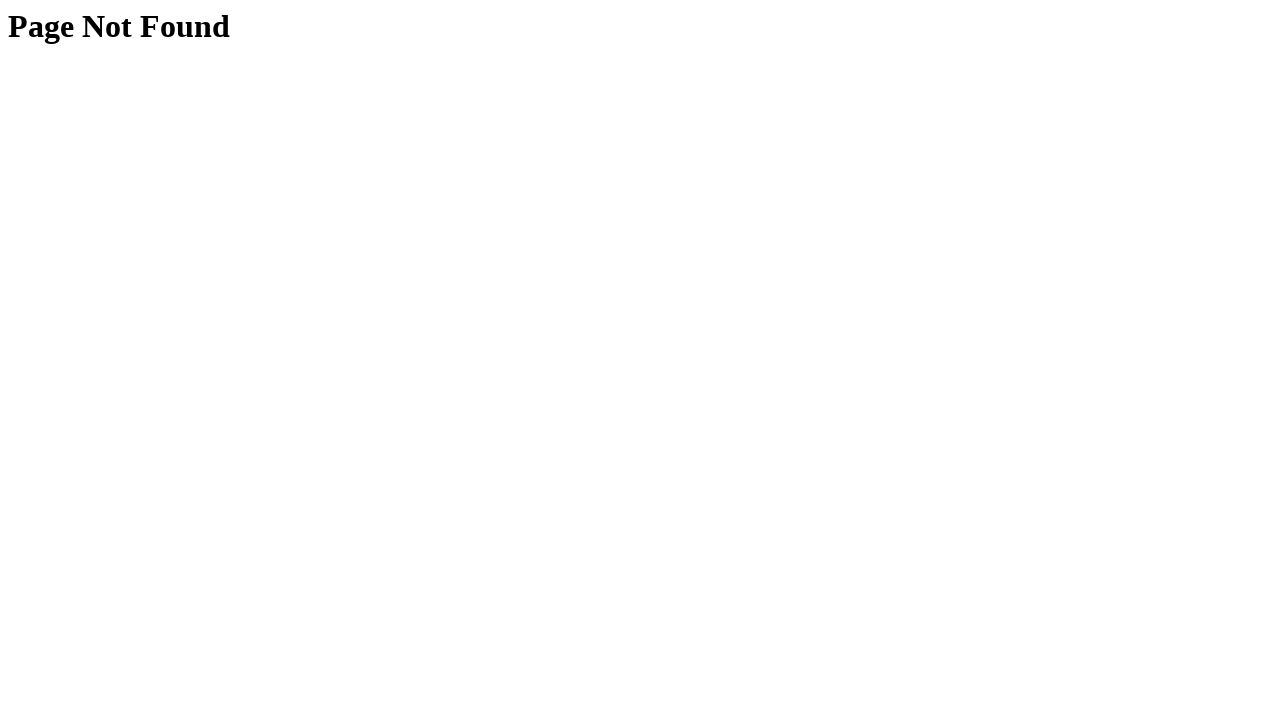

Navigated to Science and Engineering department page
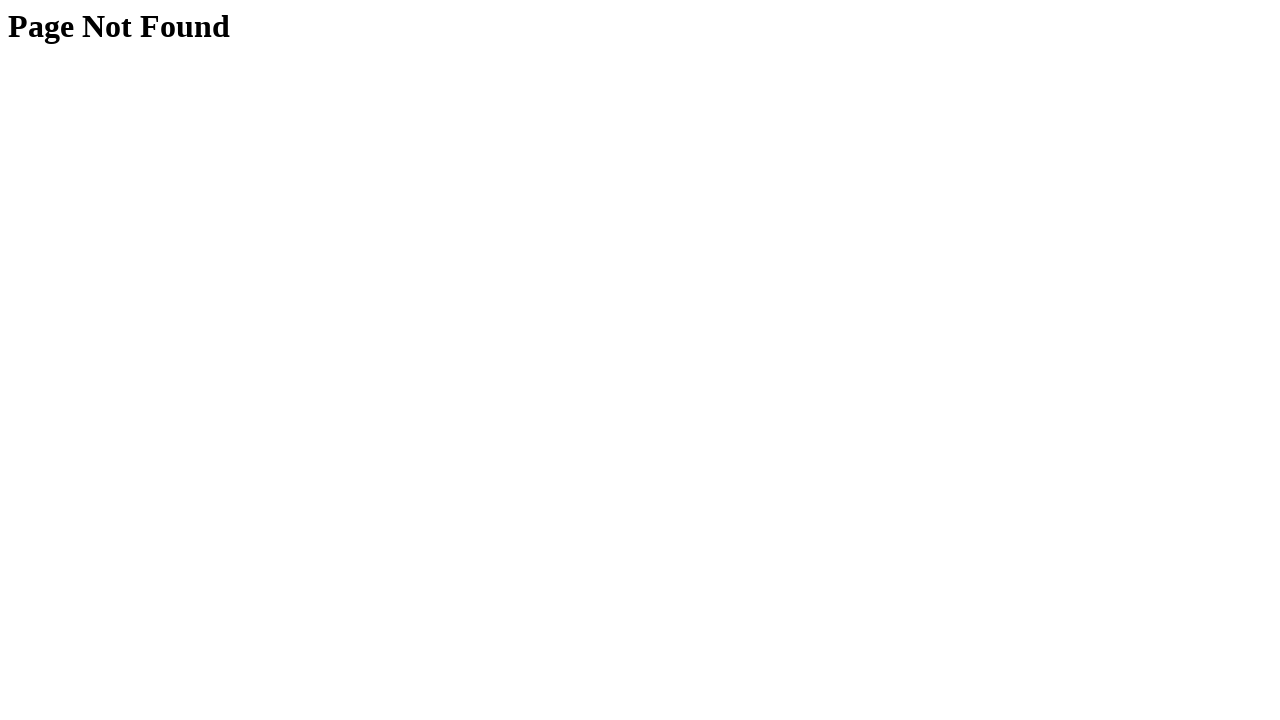

Science and Engineering page fully loaded (domcontentloaded)
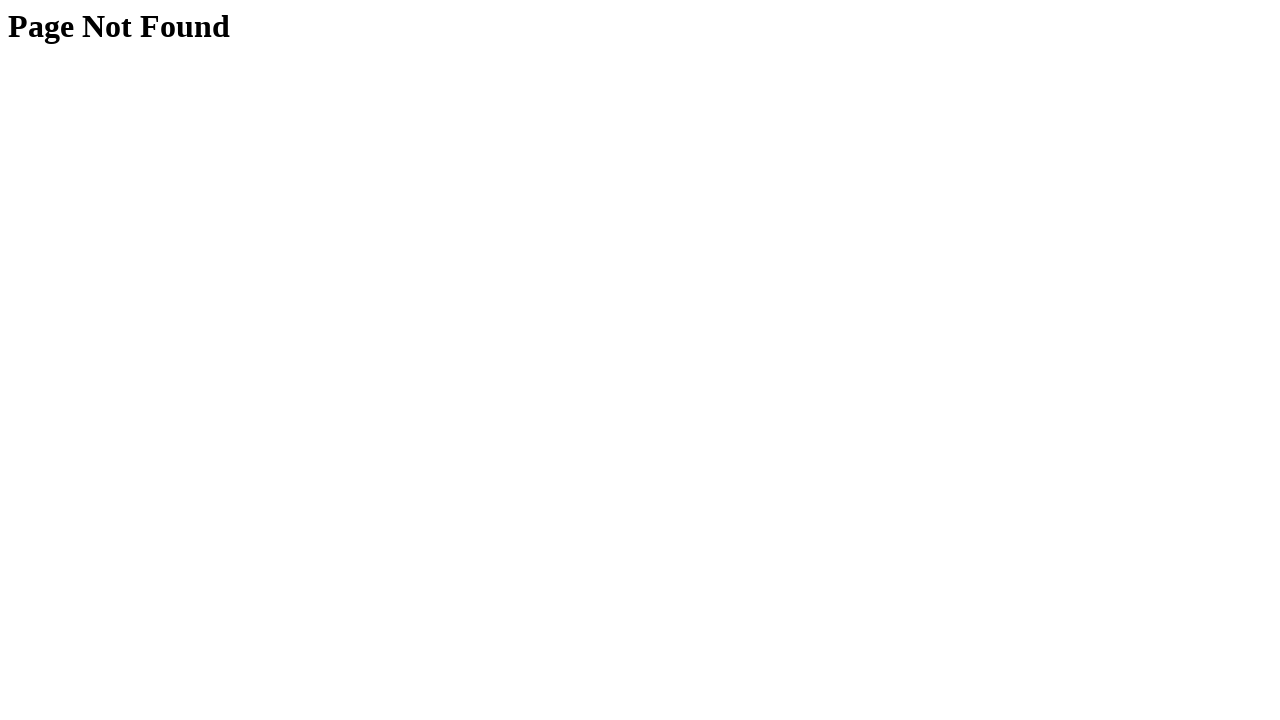

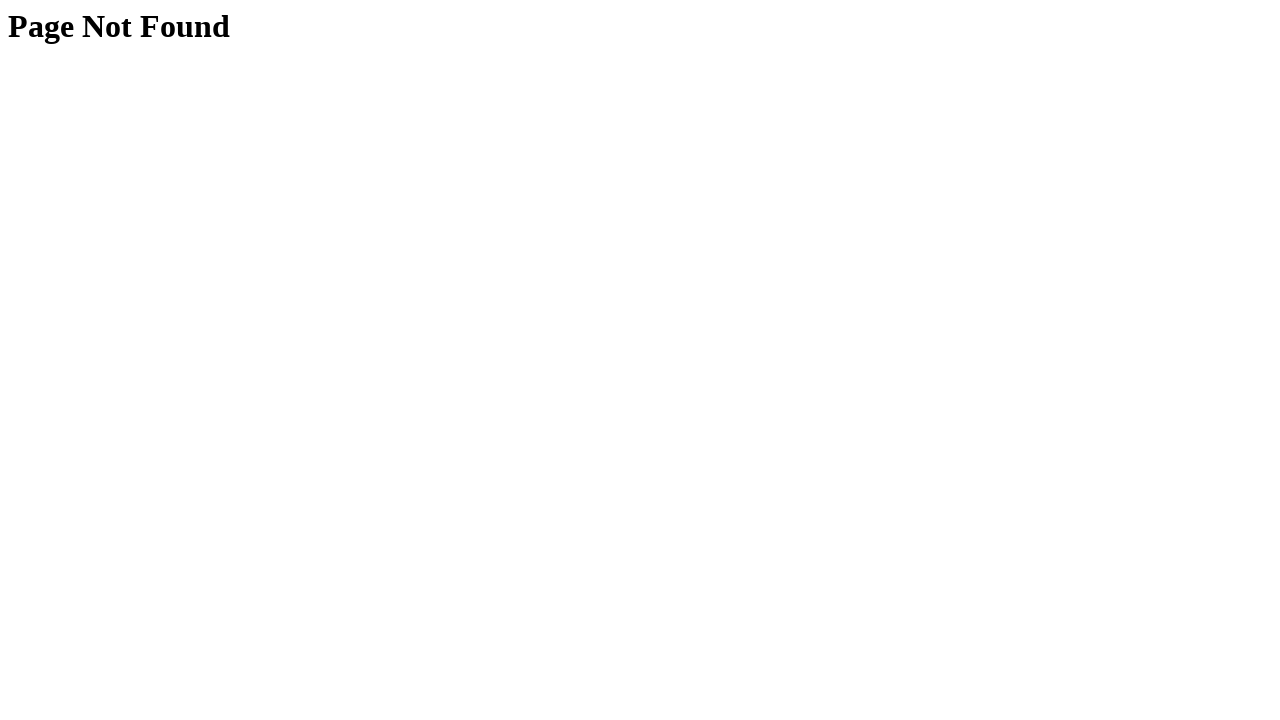